Navigates to pikabu.ru and verifies the page loads by checking the title

Starting URL: https://pikabu.ru

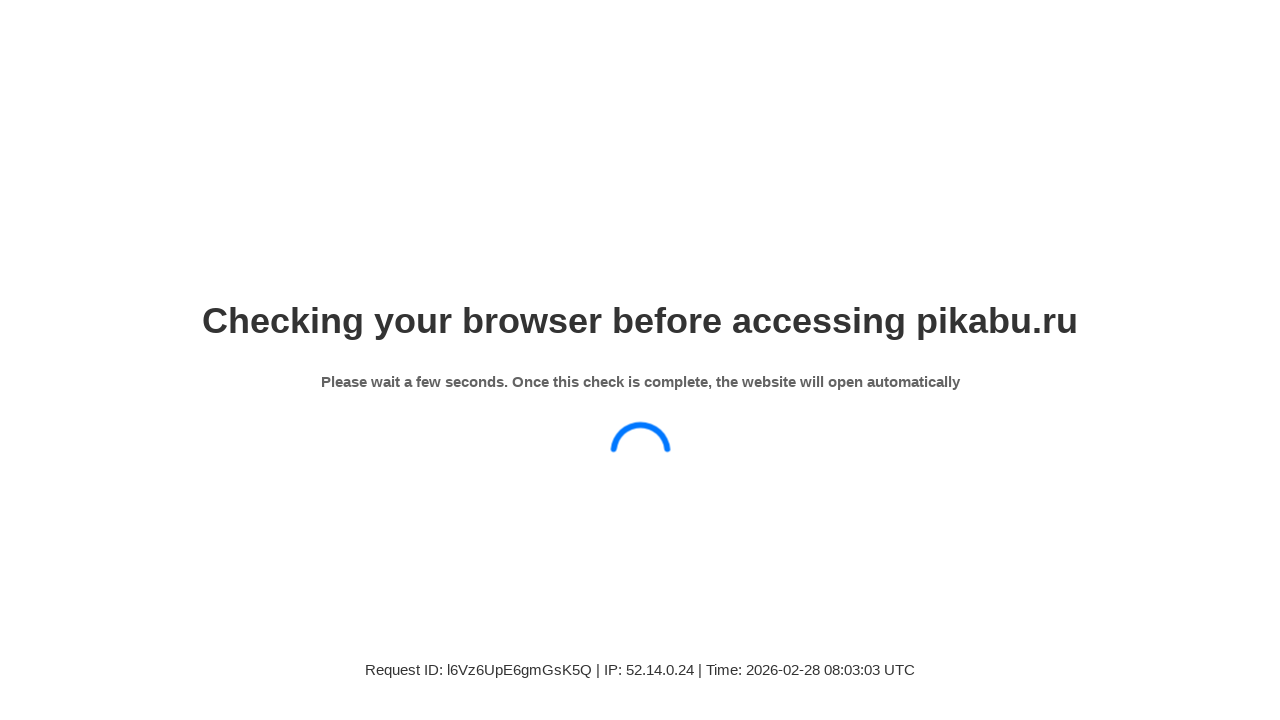

Waited for page to reach domcontentloaded state
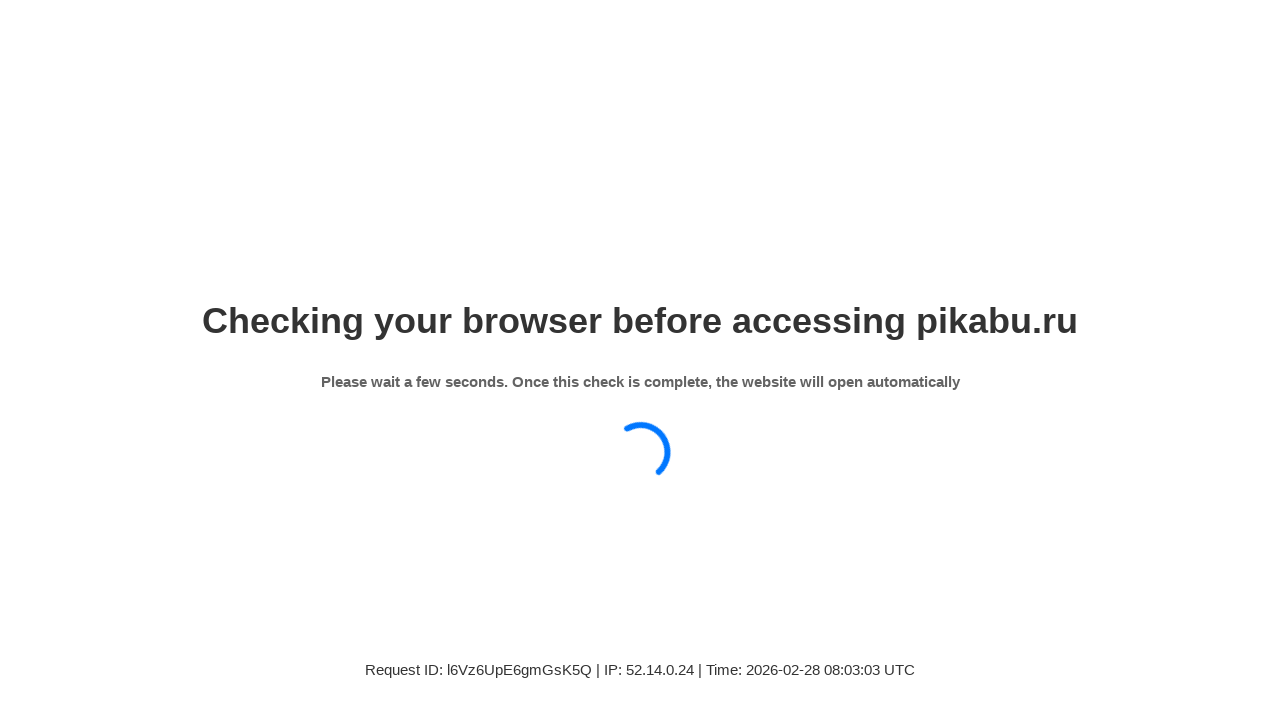

Retrieved and printed page title
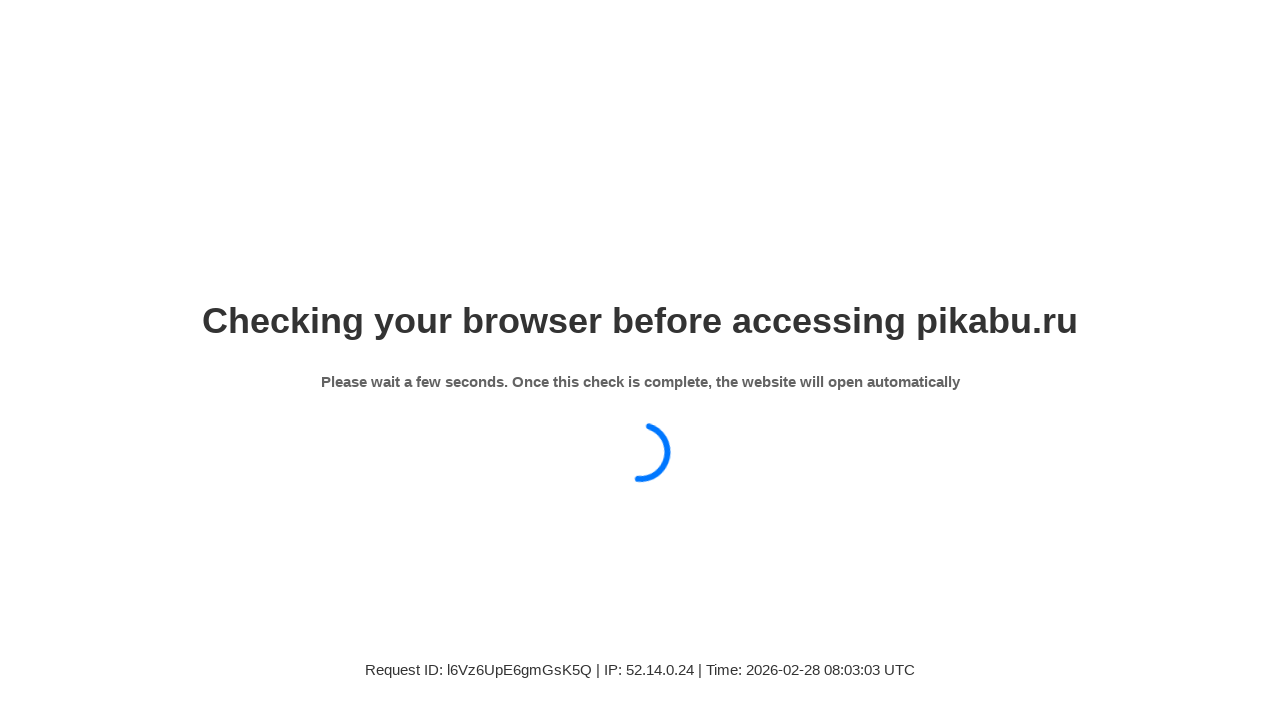

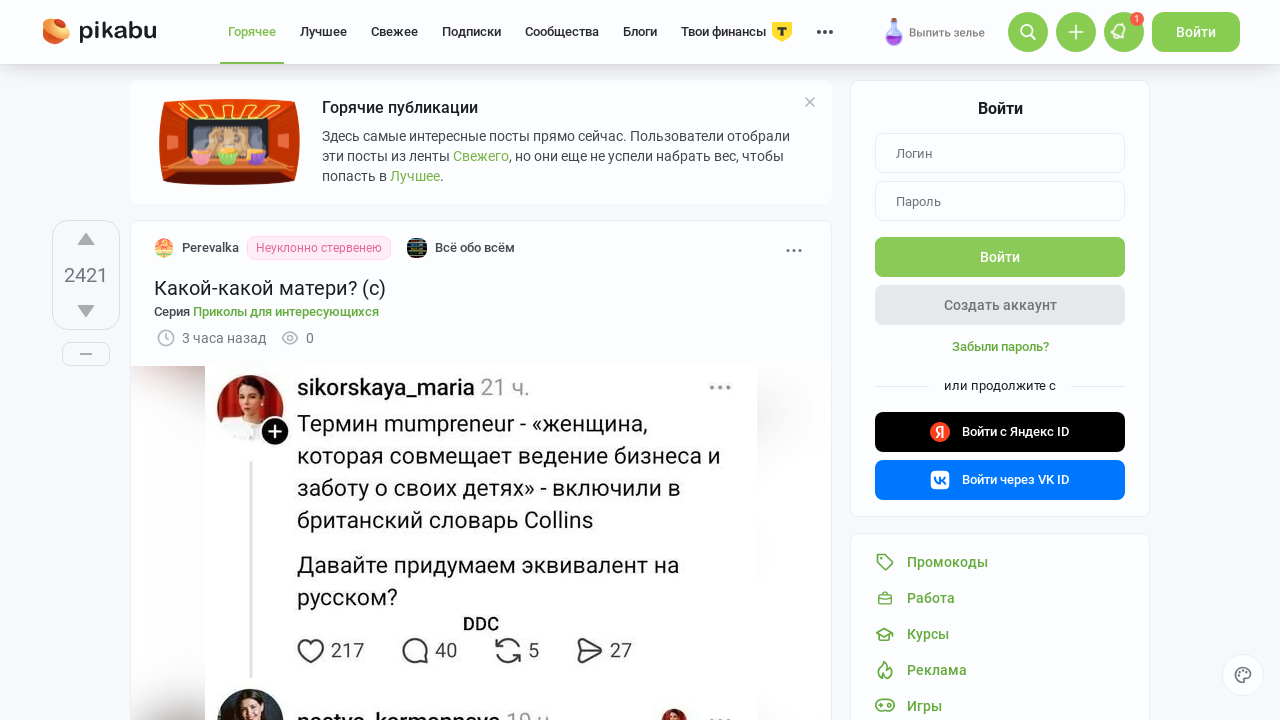